Tests right-click context menu functionality by right-clicking on a div element, selecting a menu item, and accepting the resulting alert

Starting URL: https://selenium08.blogspot.com/2019/12/right-click.html

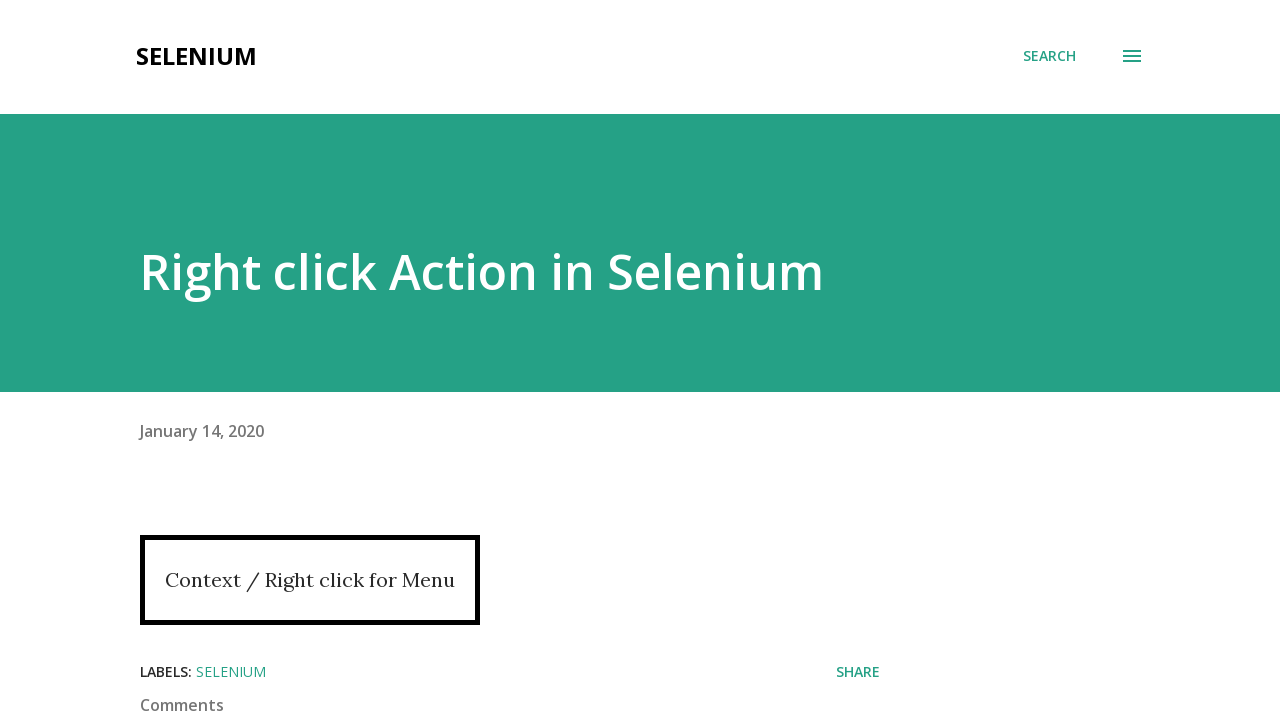

Right-clicked on context menu div element at (310, 580) on //div[@id='div-context']
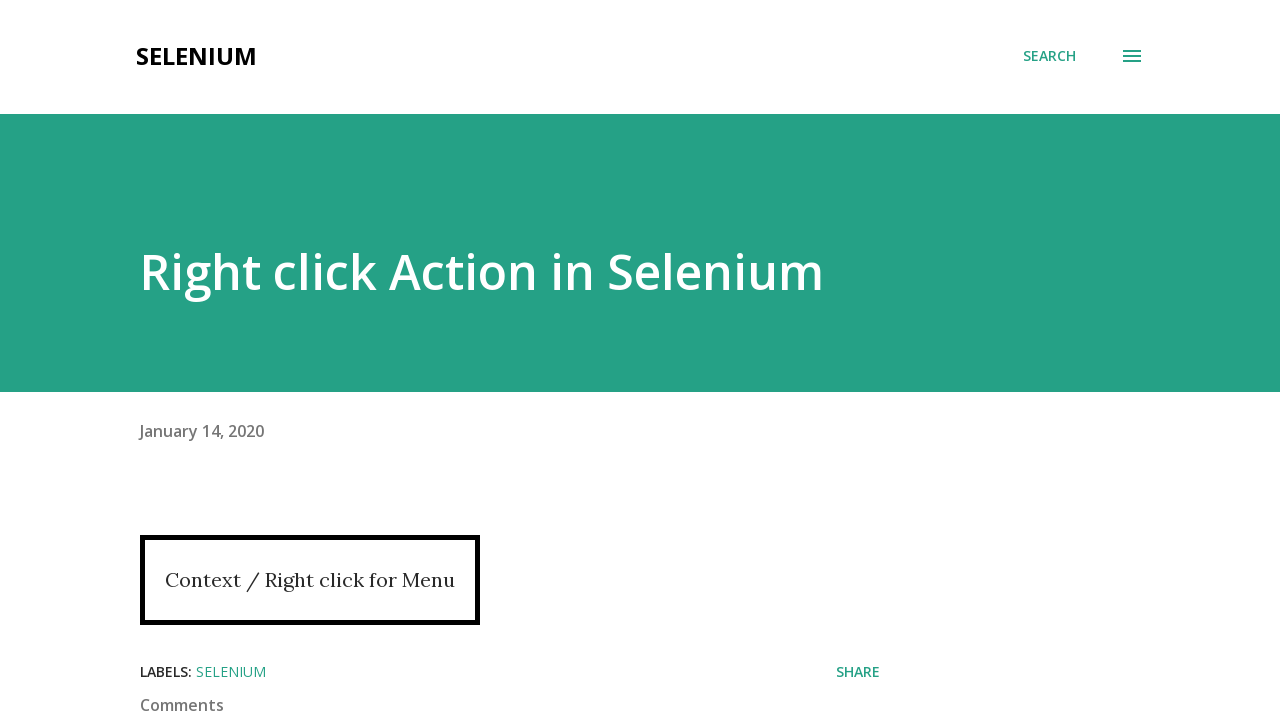

Clicked on Java menu item from context menu at (528, 360) on xpath=//a[text()='Java']
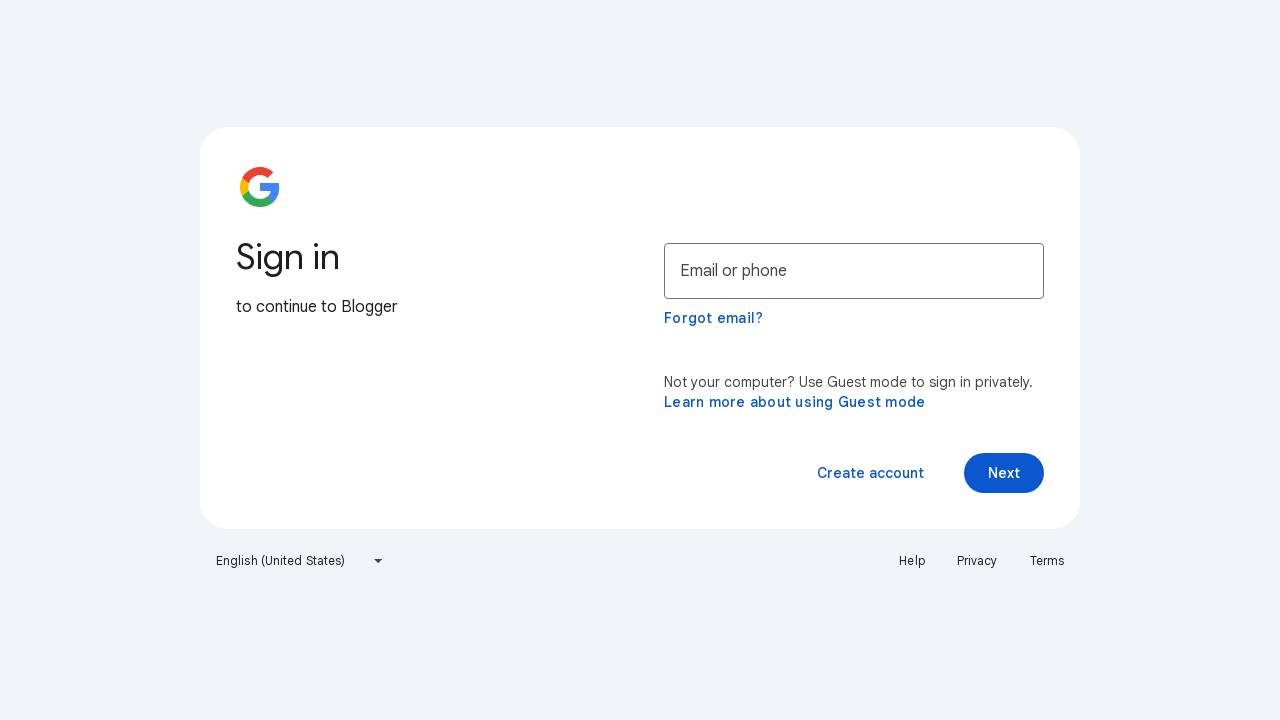

Set up alert dialog handler to accept alerts
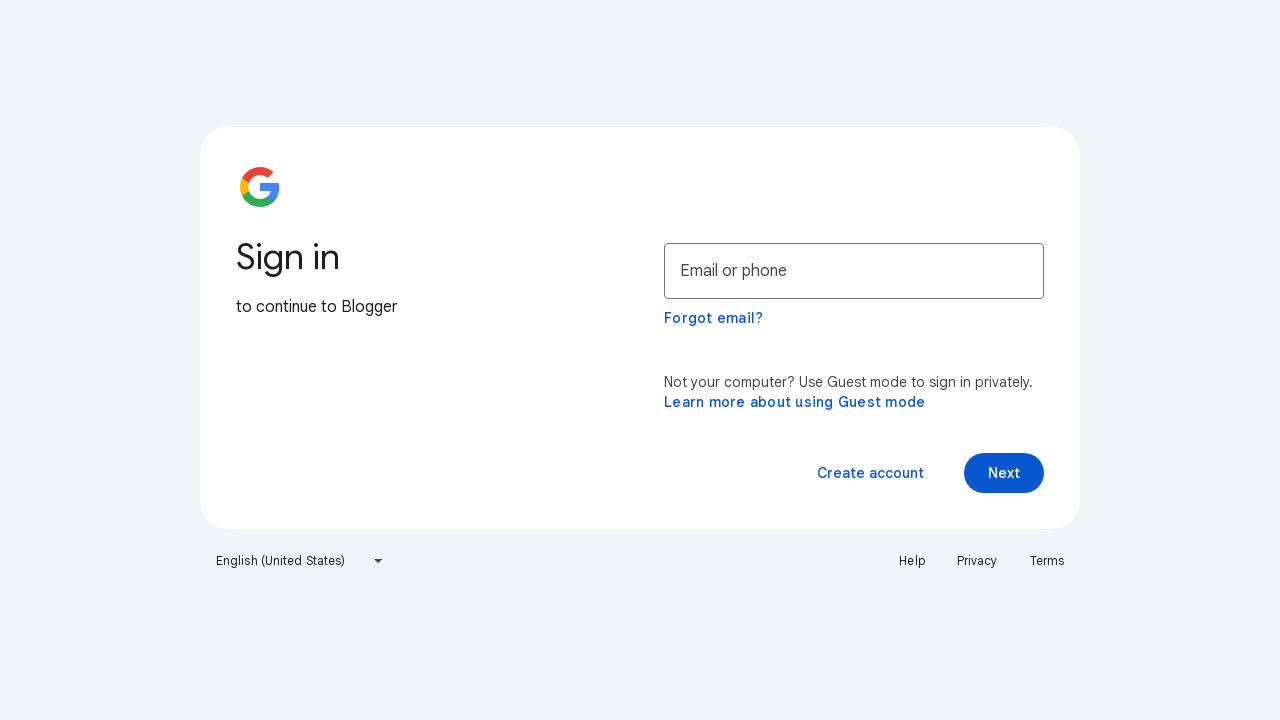

Waited 500ms to ensure alert was handled
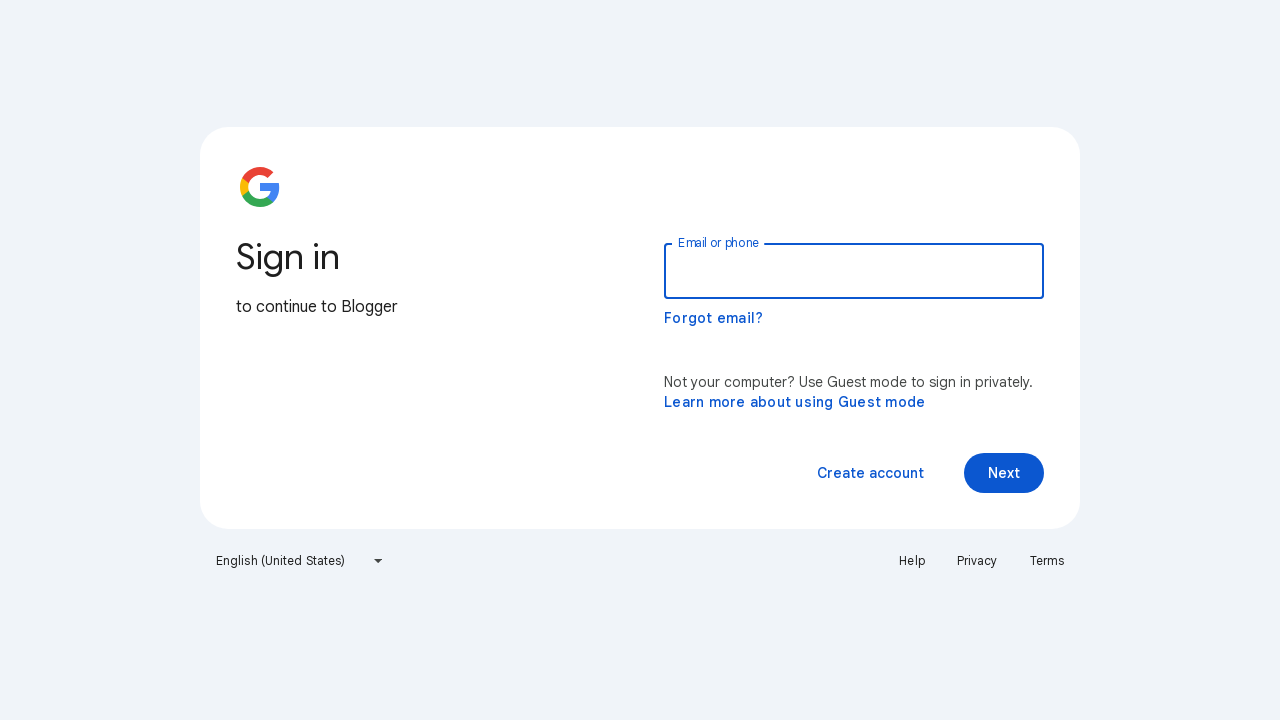

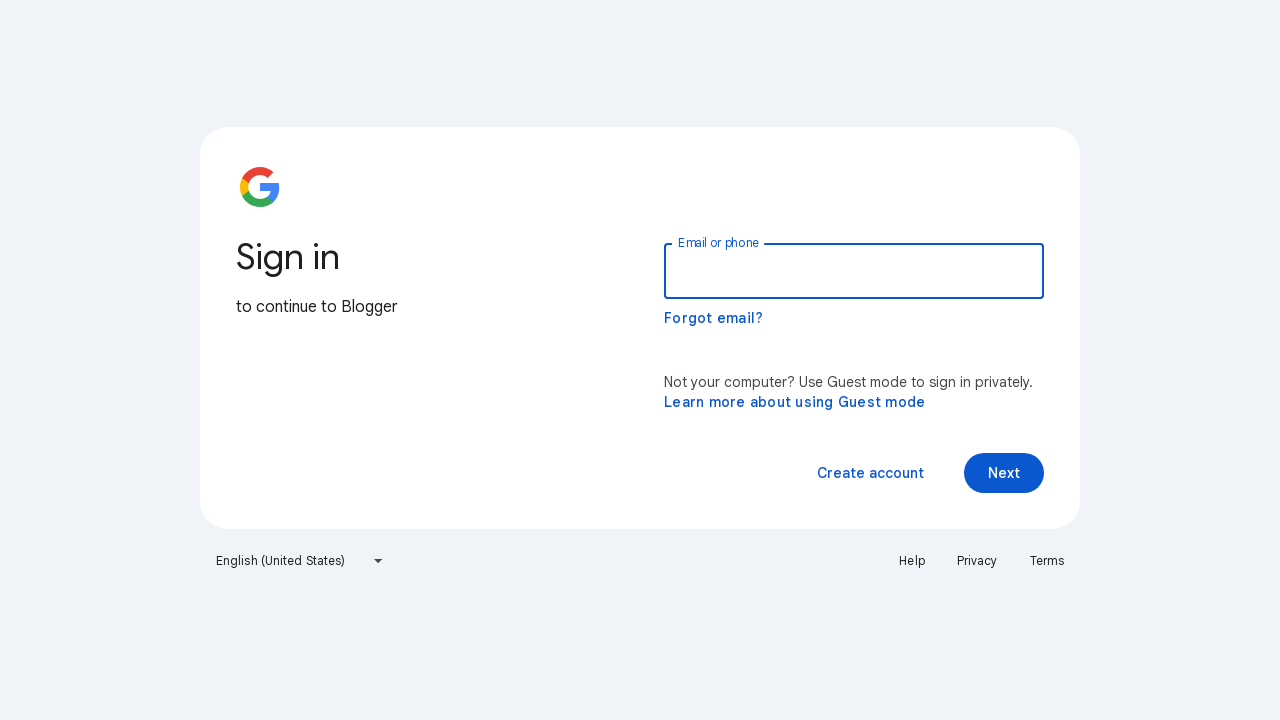